Tests window handling functionality by clicking a link that opens a new window, verifying content in both windows, and switching between them

Starting URL: https://the-internet.herokuapp.com/windows

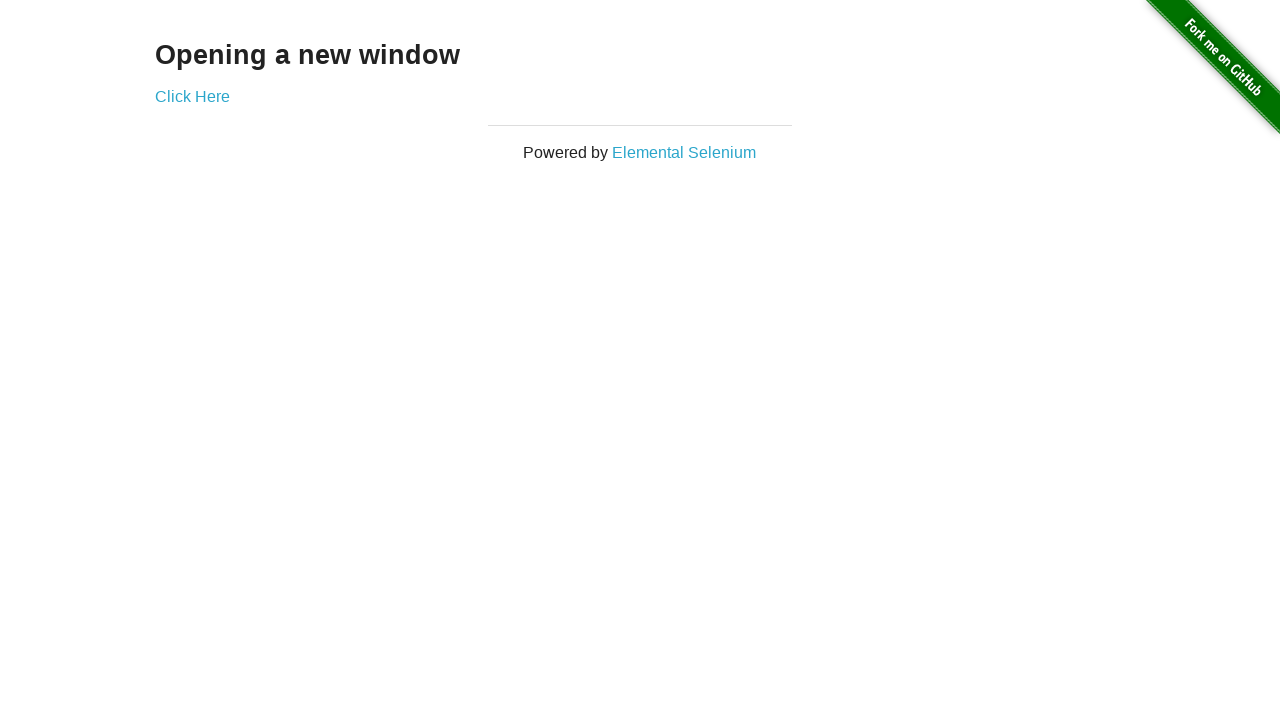

Verified 'Opening a new window' text is present on main page
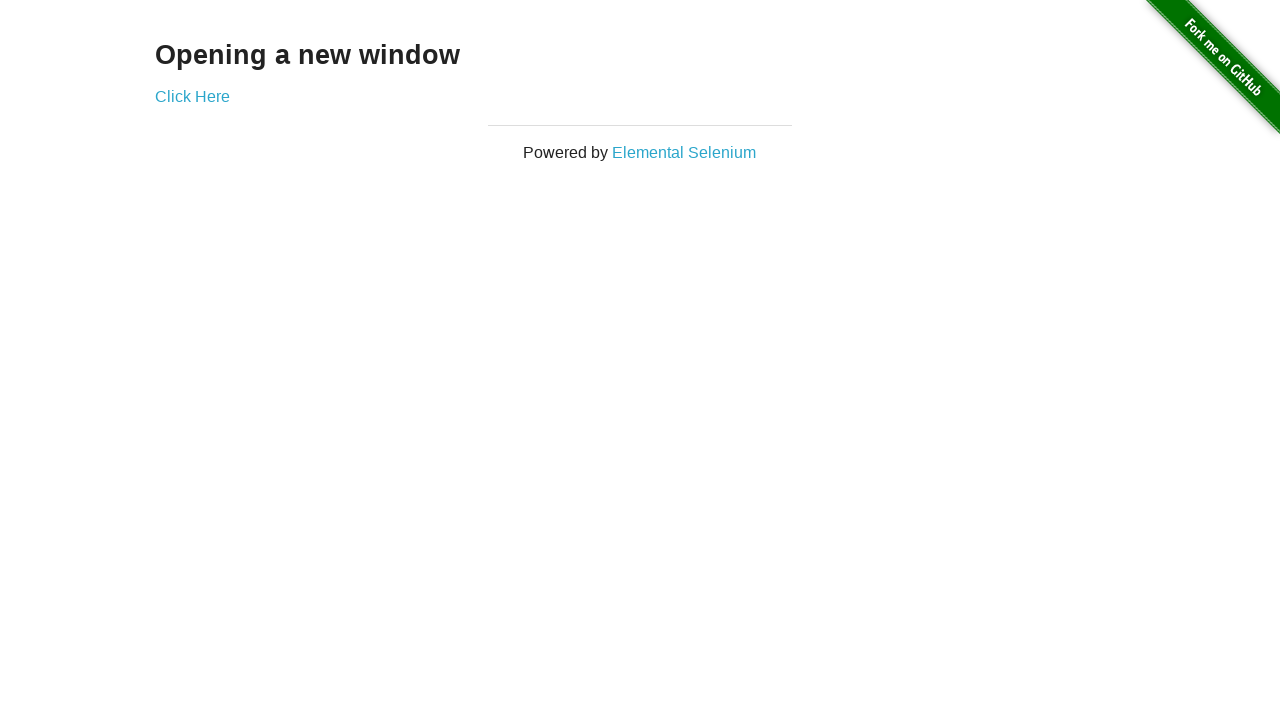

Verified main page title is 'The Internet'
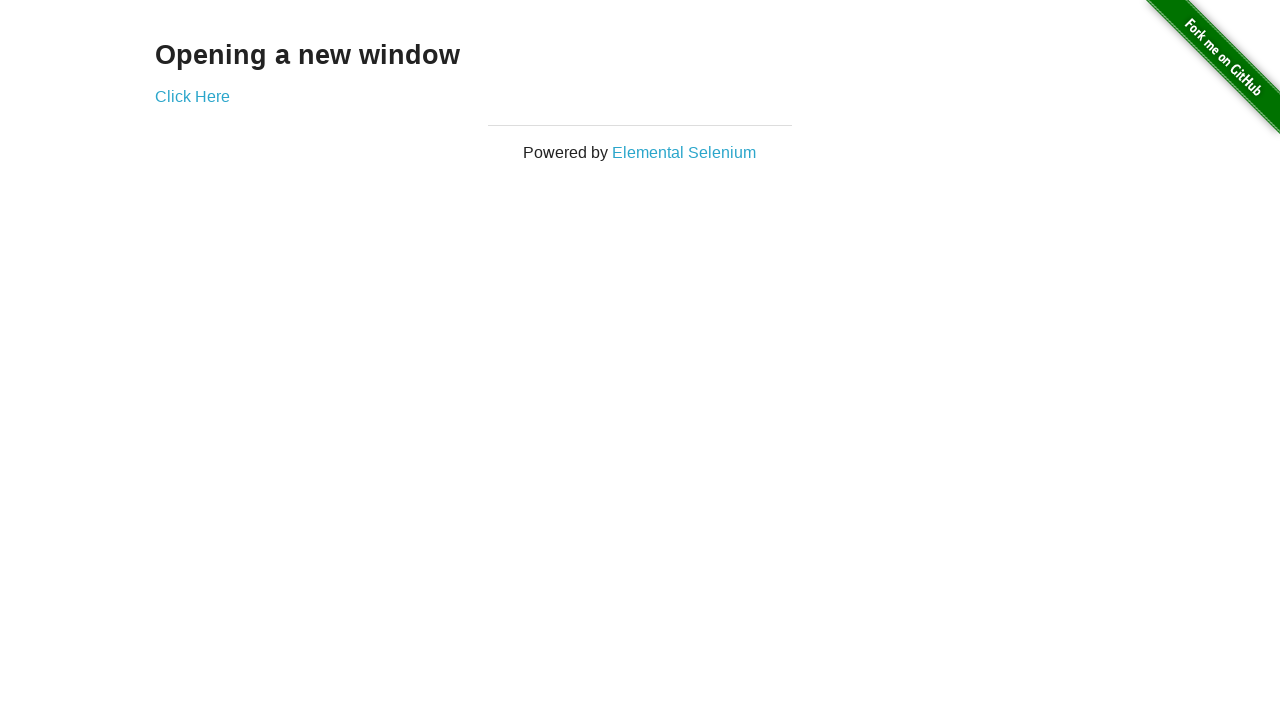

Clicked 'Click Here' link to open new window at (192, 96) on text=Click Here
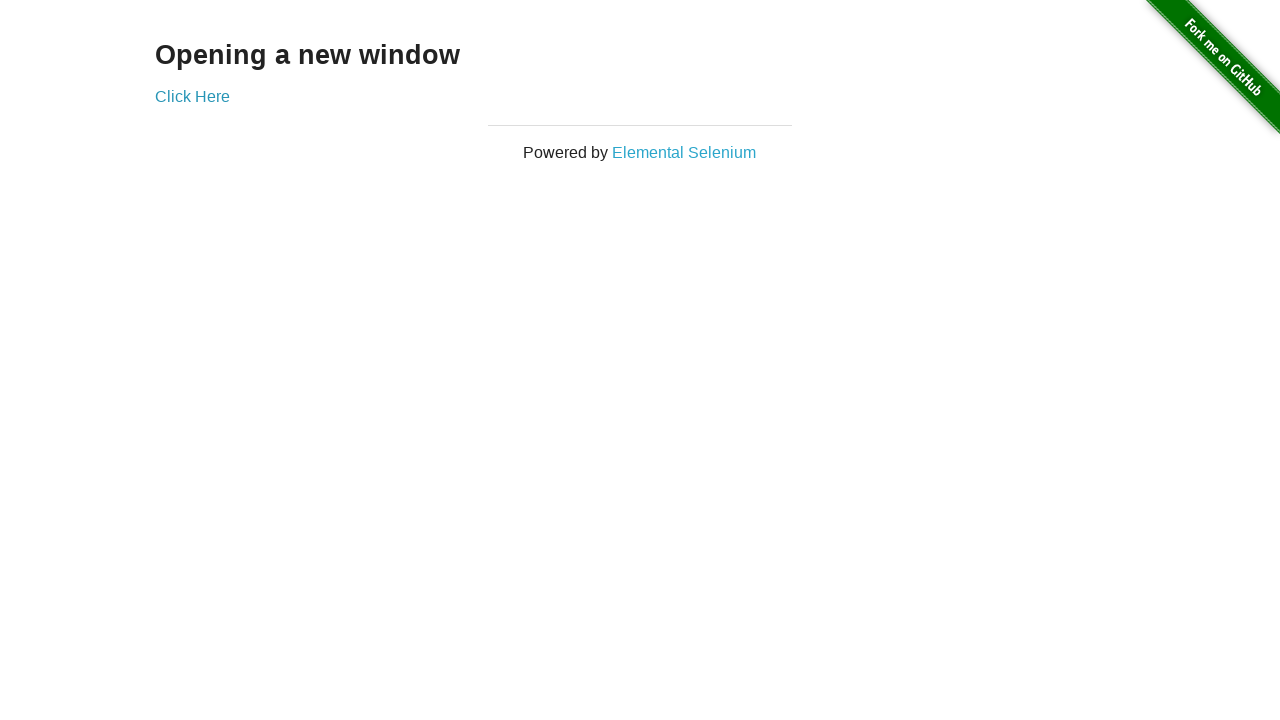

New window opened and captured
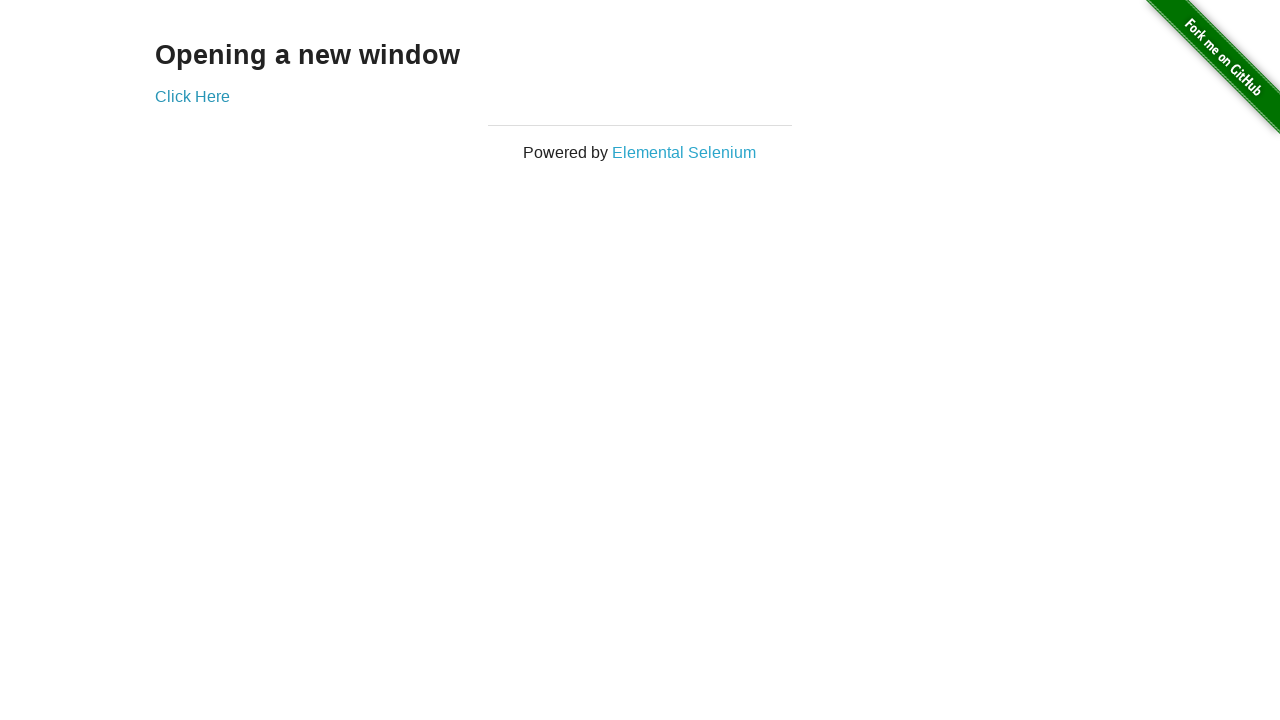

Verified new window title is 'New Window'
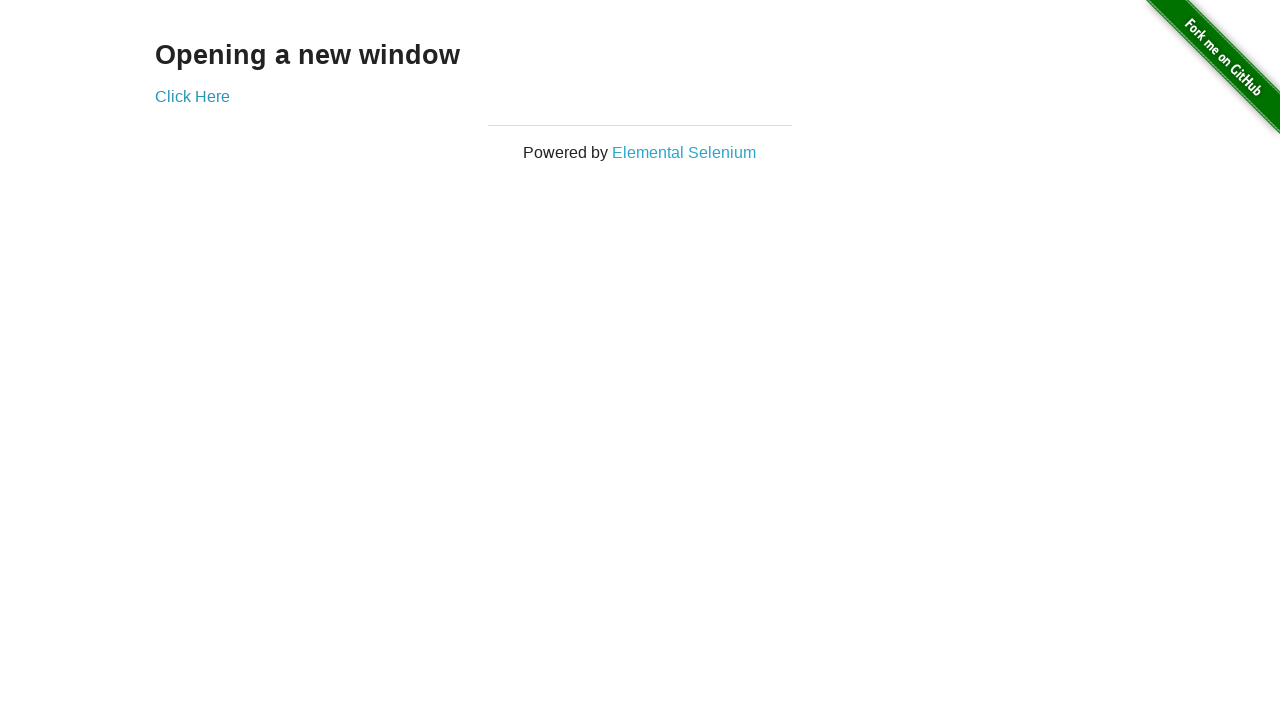

Verified h3 heading in new window displays 'New Window'
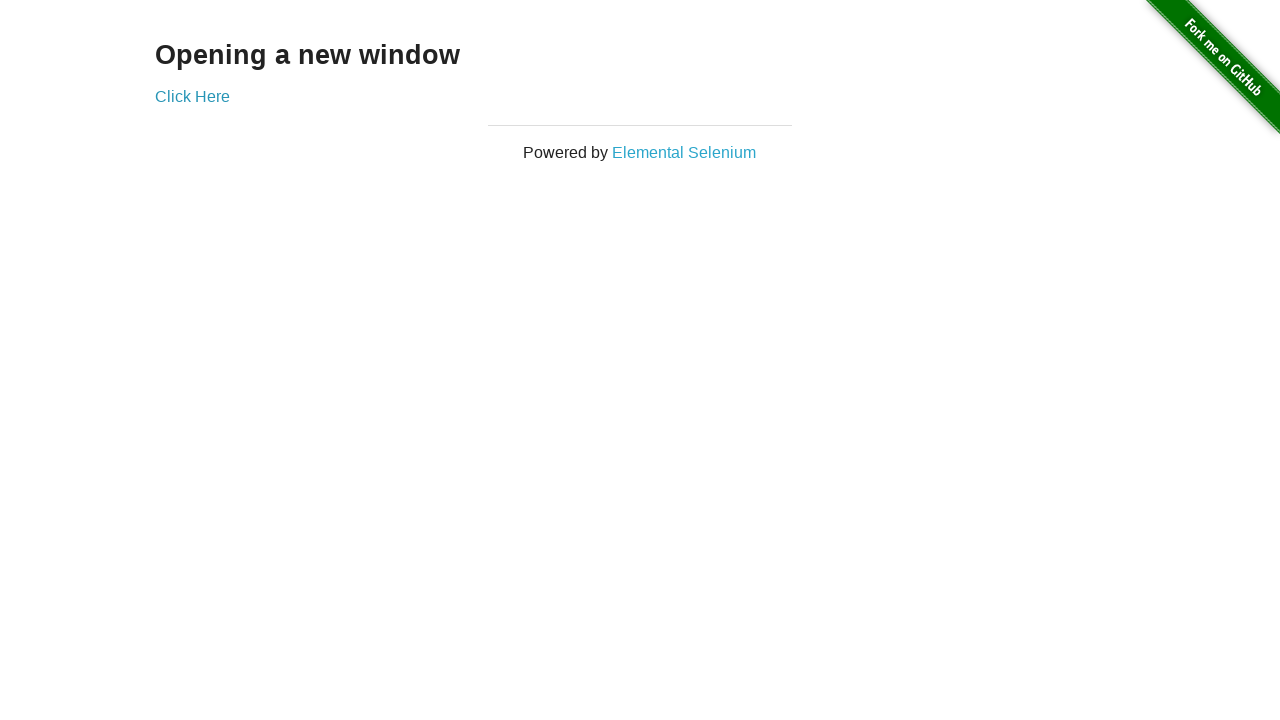

Brought original window to front
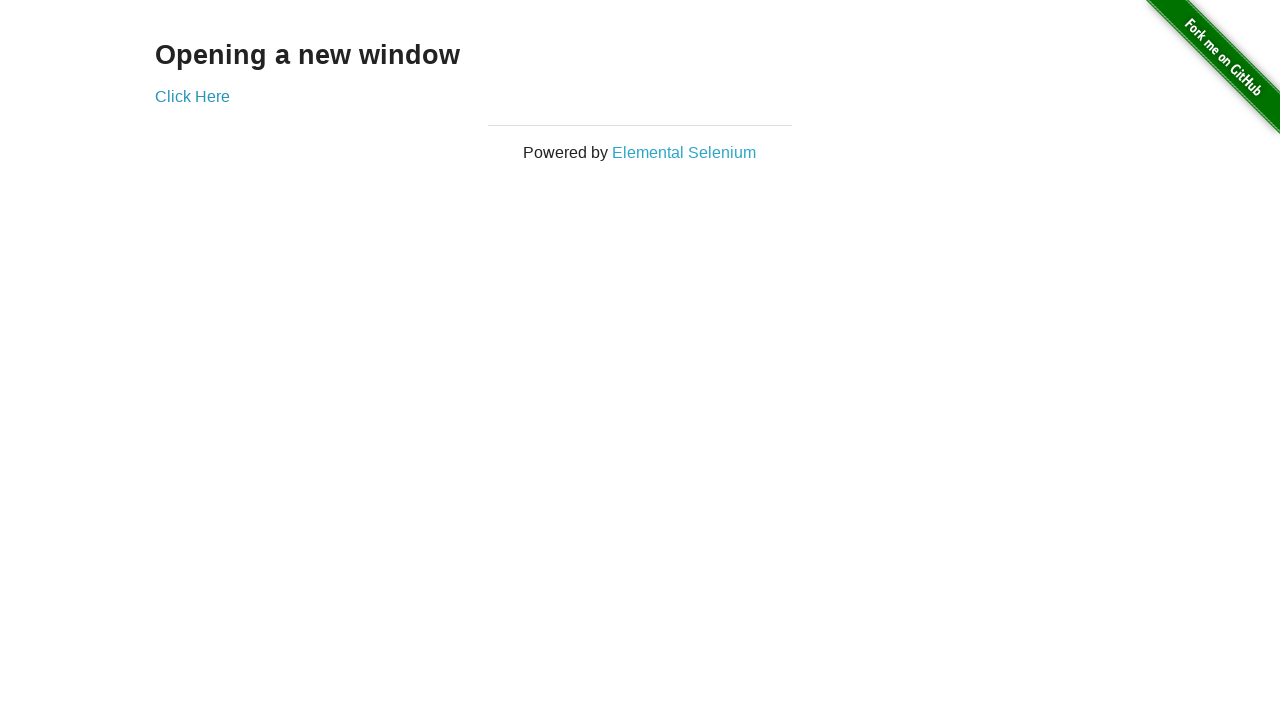

Verified original window title is still 'The Internet'
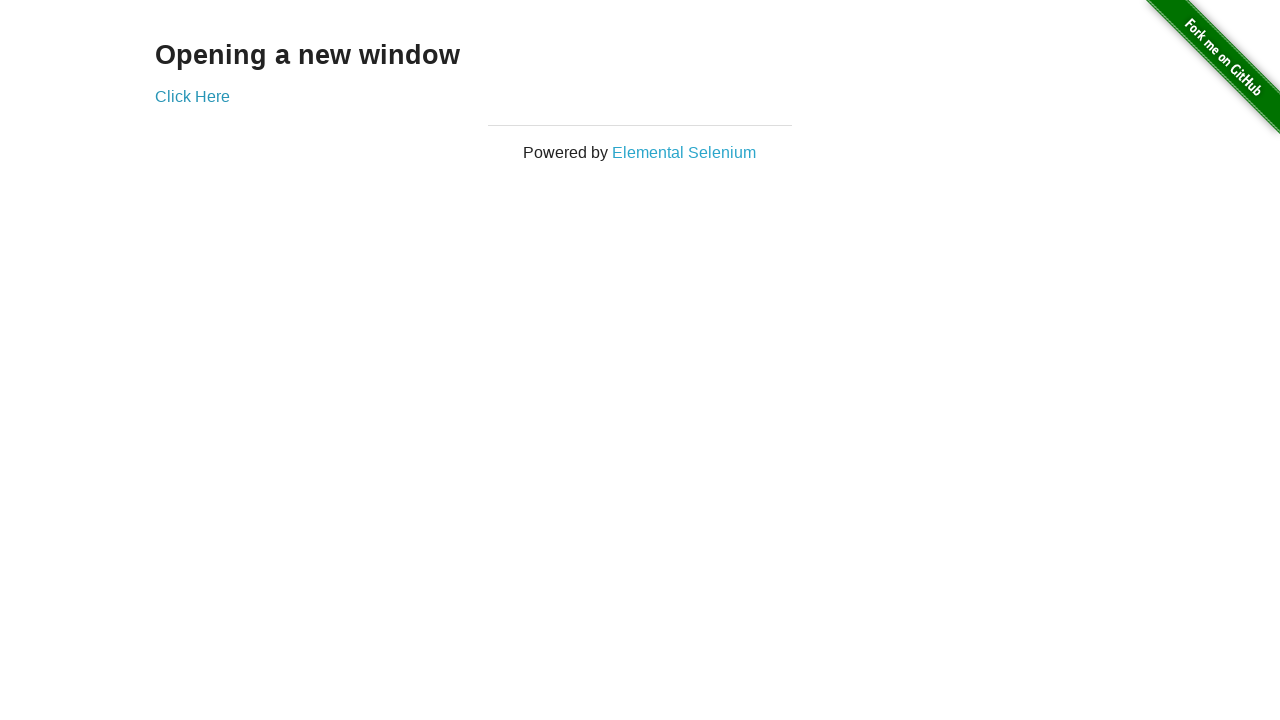

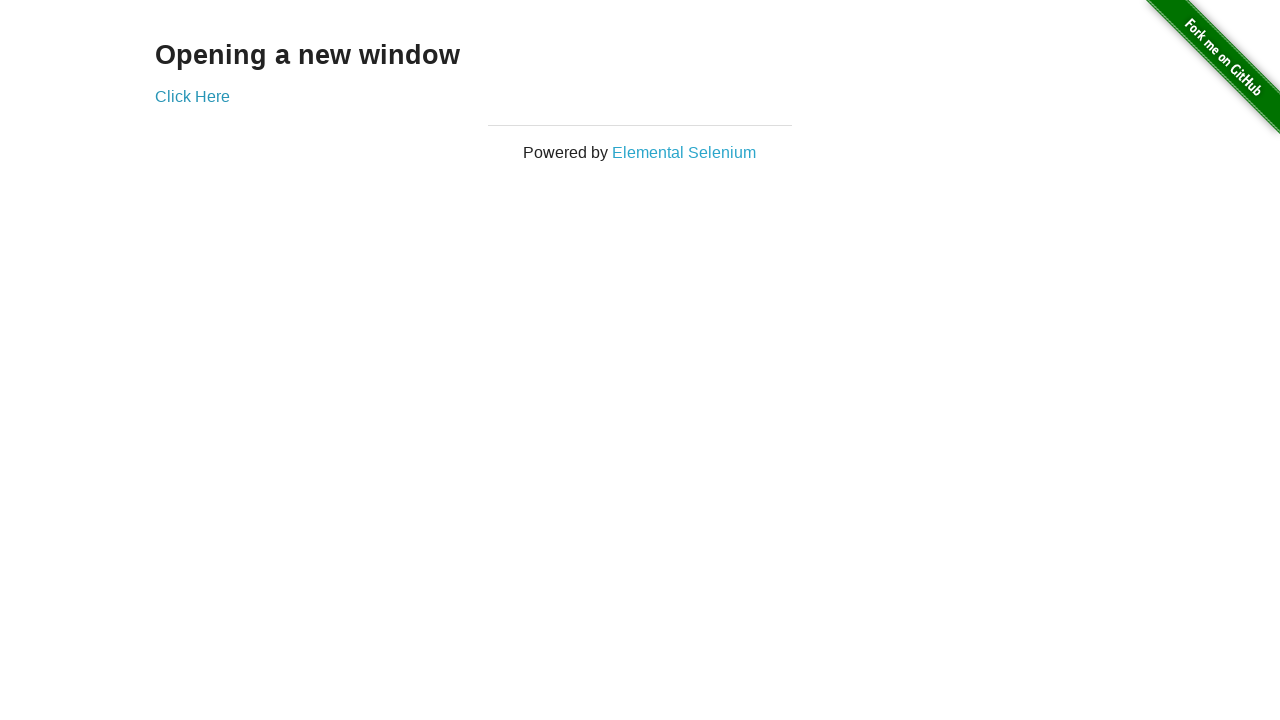